Tests hover functionality by hovering over the first avatar image and verifying that the additional user information caption becomes visible.

Starting URL: http://the-internet.herokuapp.com/hovers

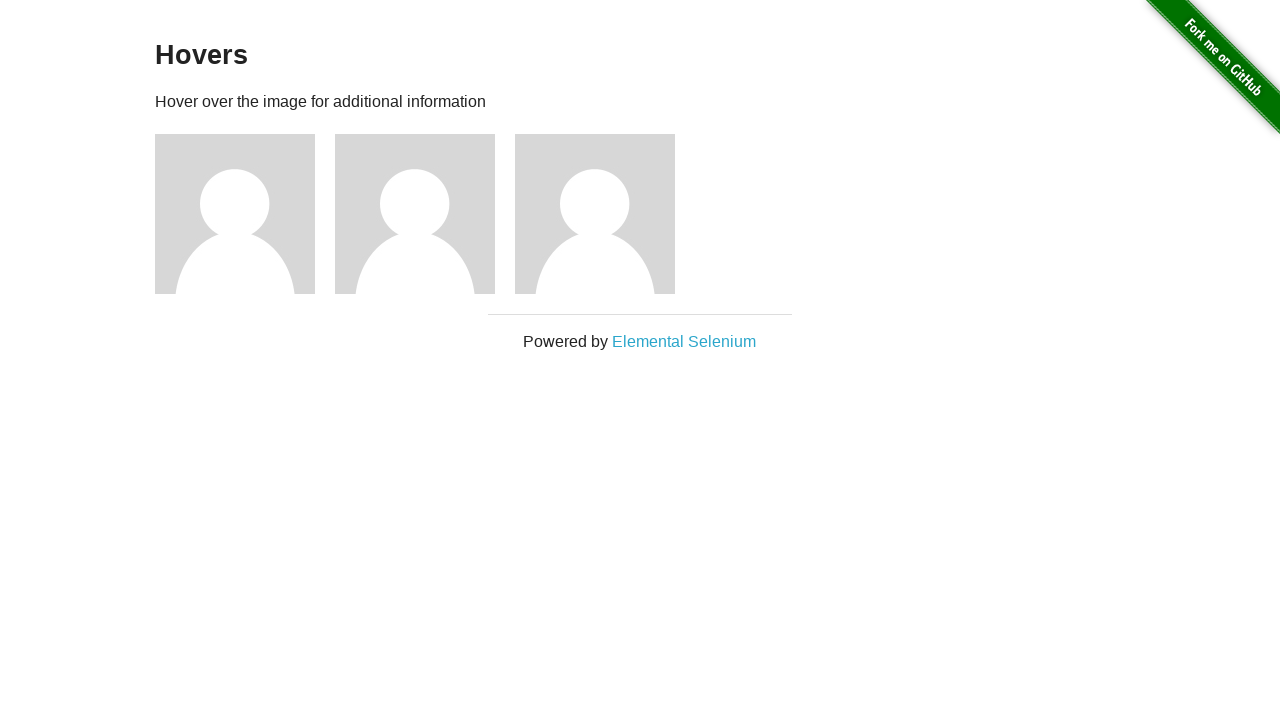

Hovered over the first avatar image at (245, 214) on .figure >> nth=0
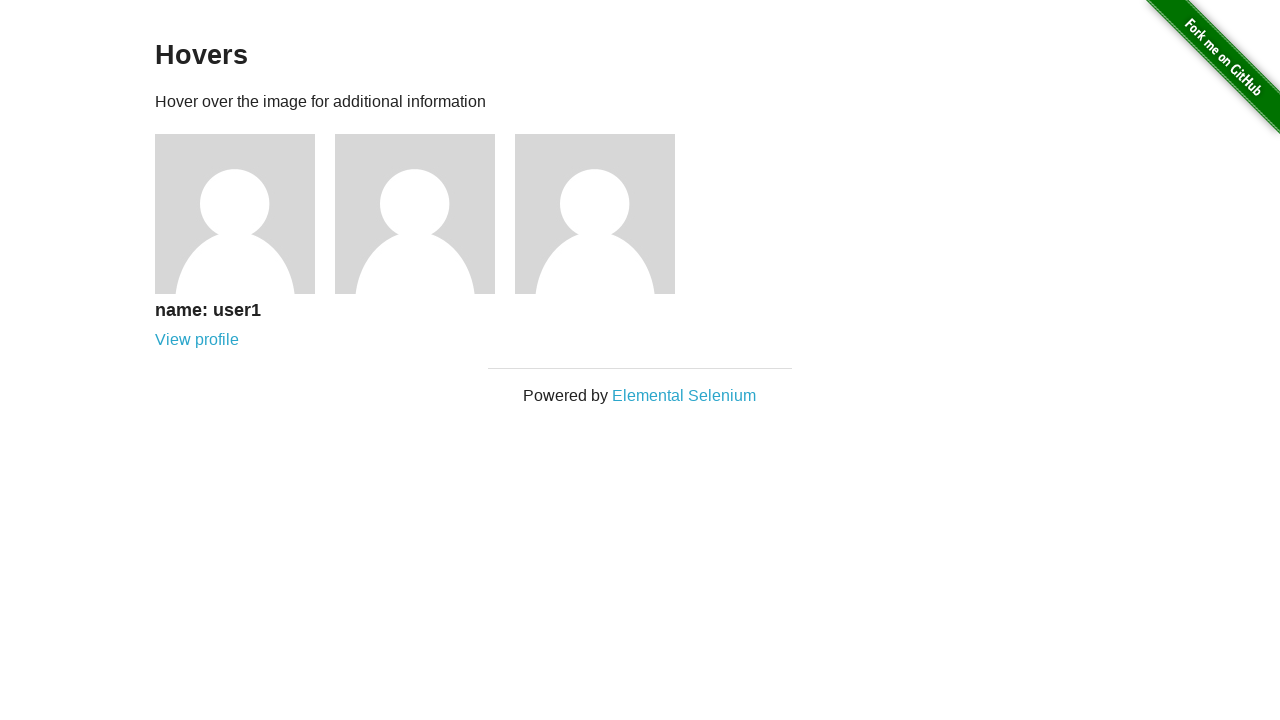

User information caption became visible after hovering
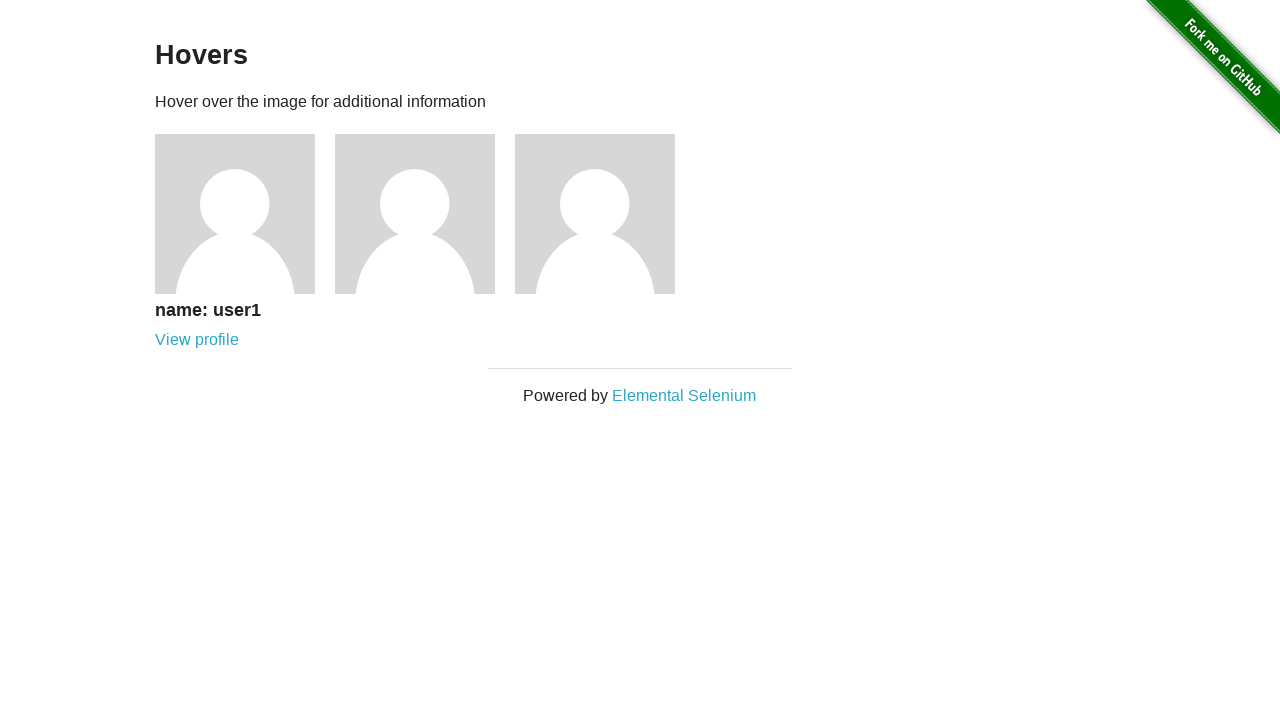

Verified that the user information caption is visible
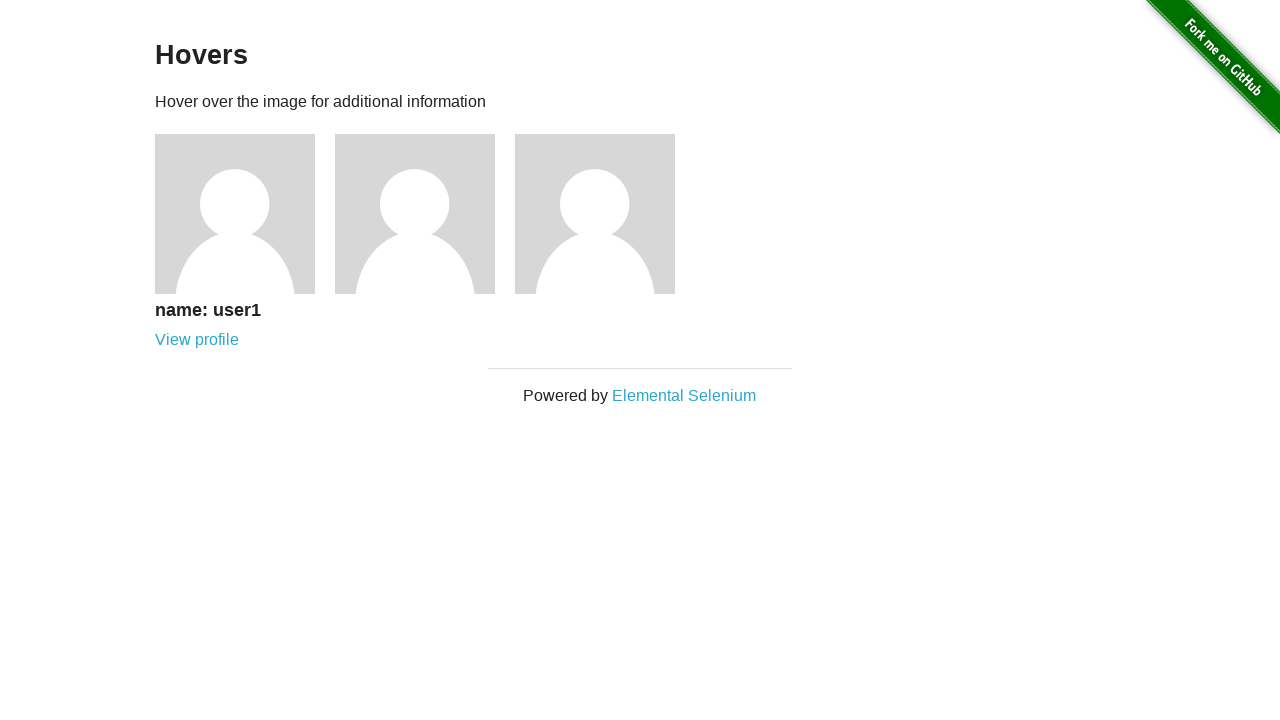

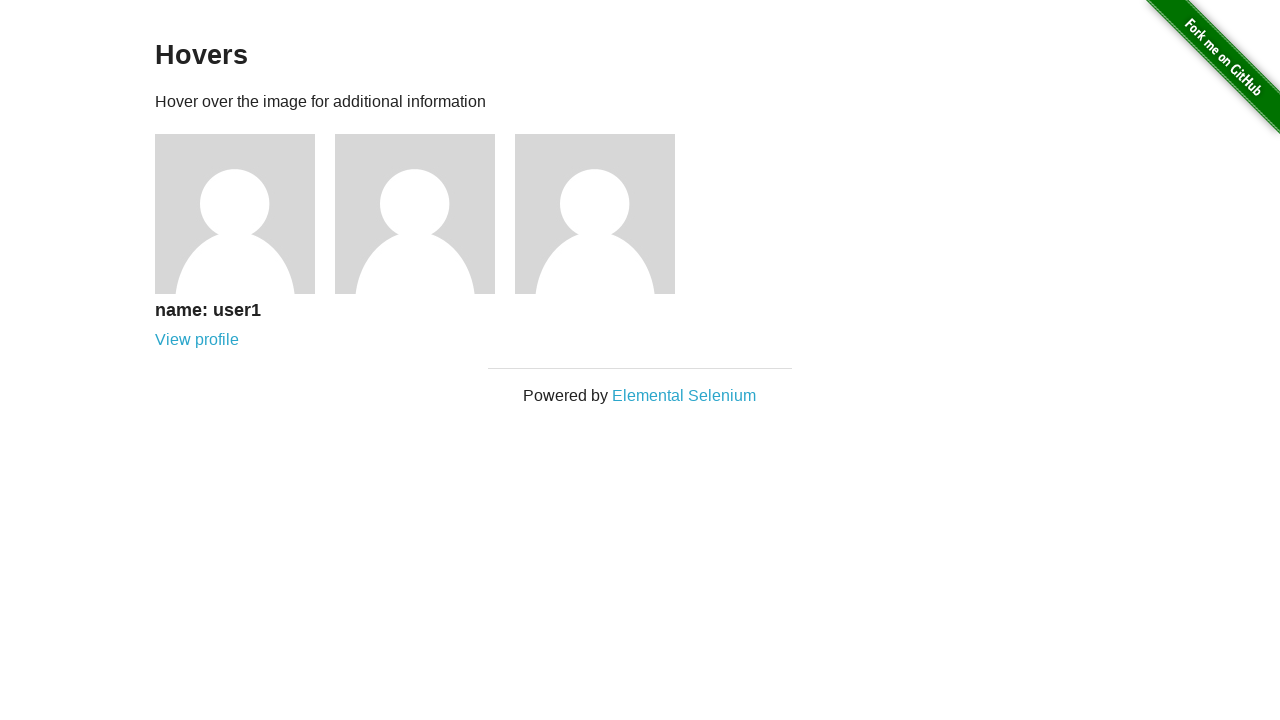